Tests navigation from the homepage to the About Us page by clicking the About Us link and verifying page navigation

Starting URL: https://training-support.net

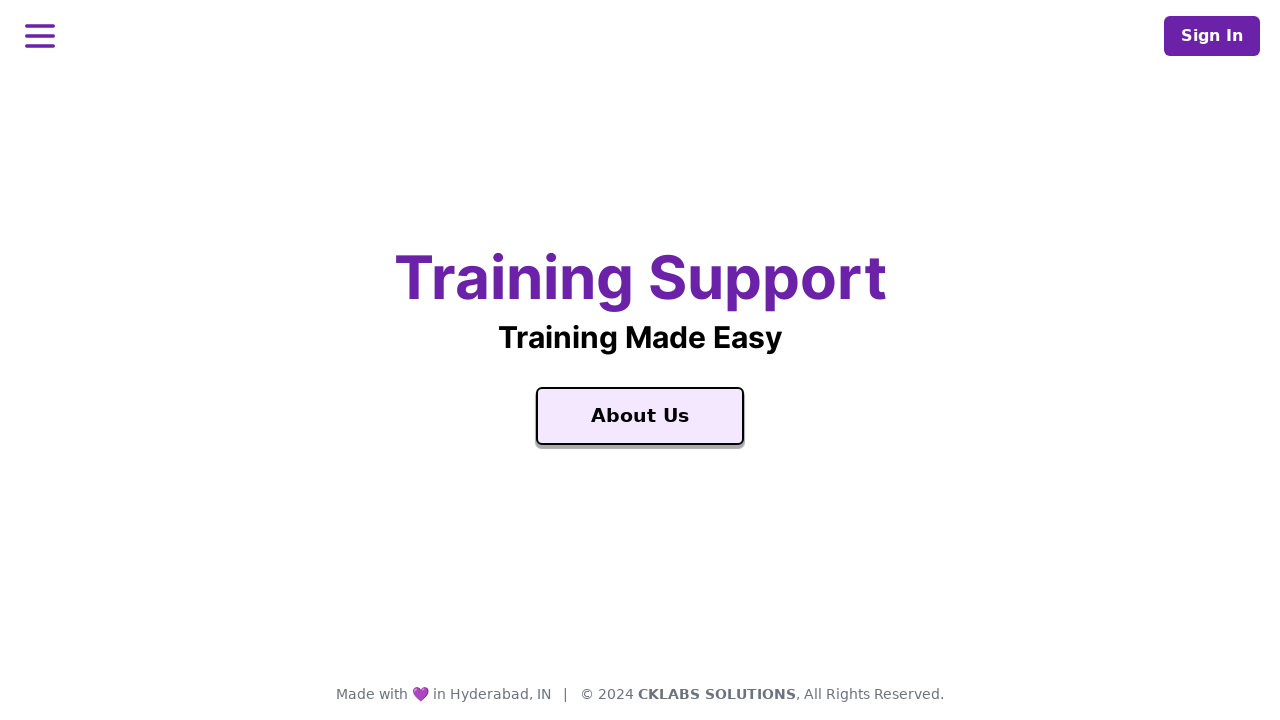

Clicked the About Us link at (640, 416) on a:text('About Us')
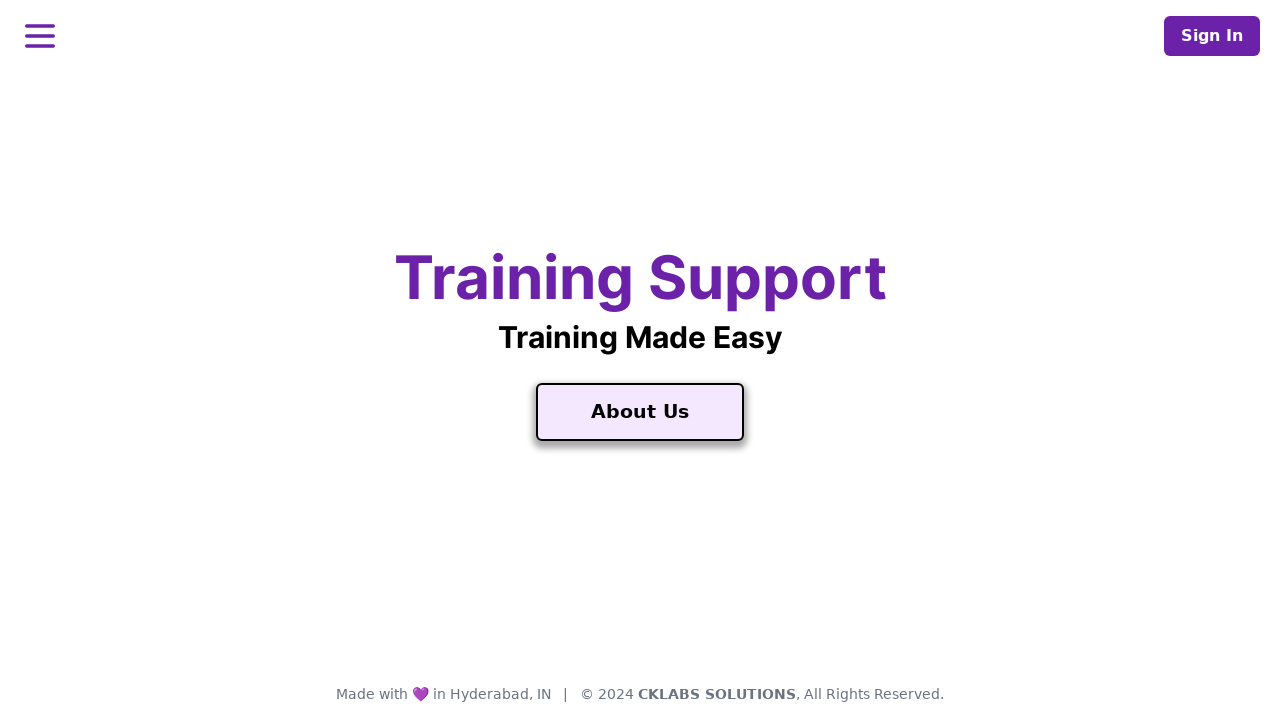

About Us page loaded (DOM content interactive)
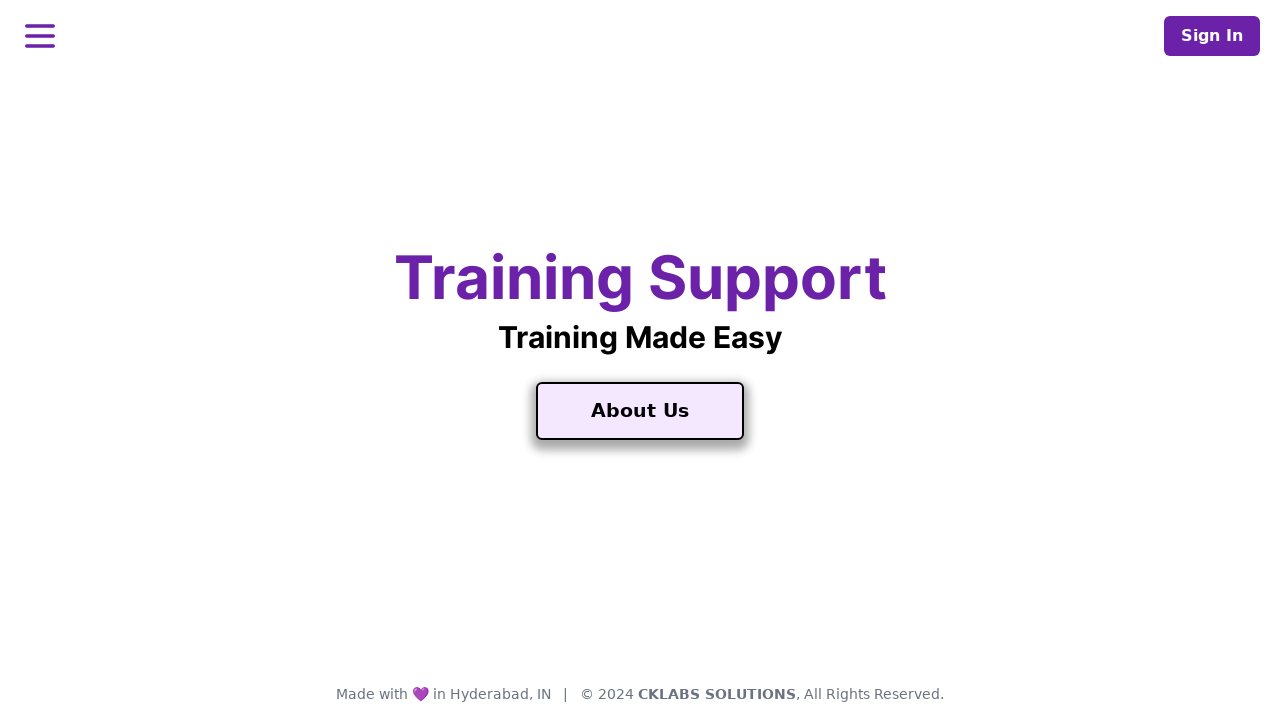

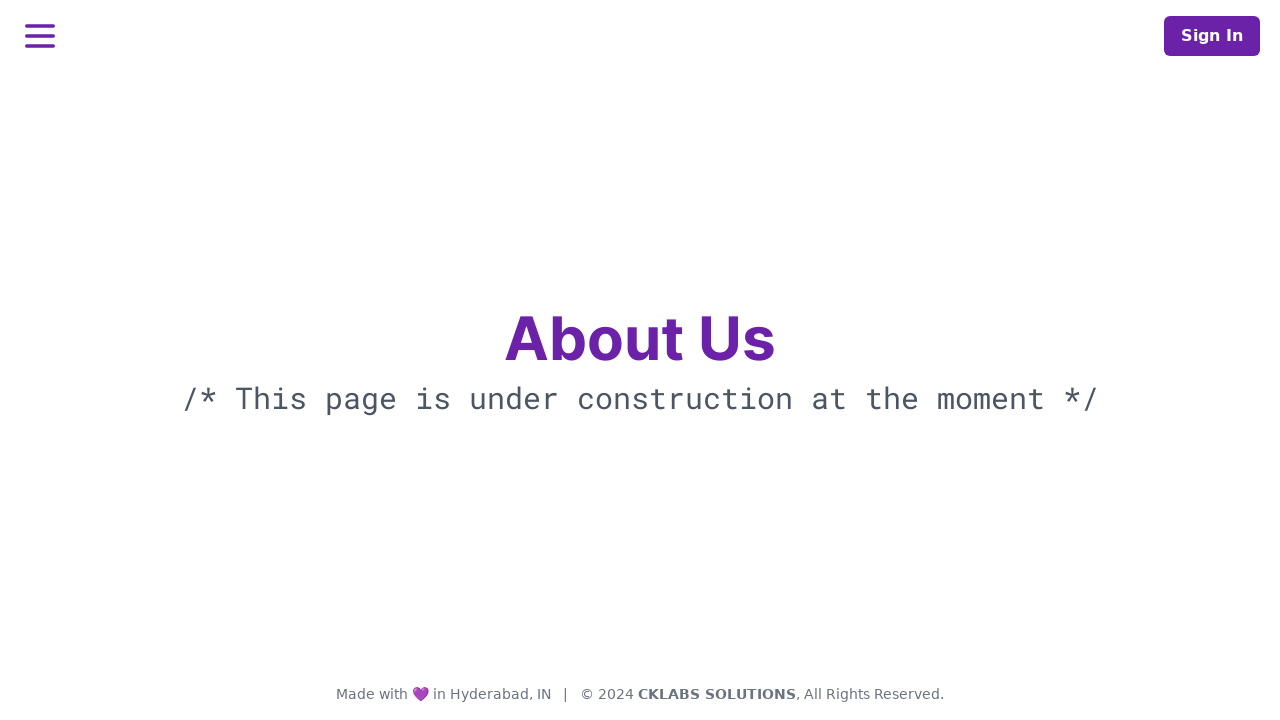